Tests button clicking functionality by clicking on Button 1 and verifying the displayed result text

Starting URL: http://practice.cydeo.com/multiple_buttons

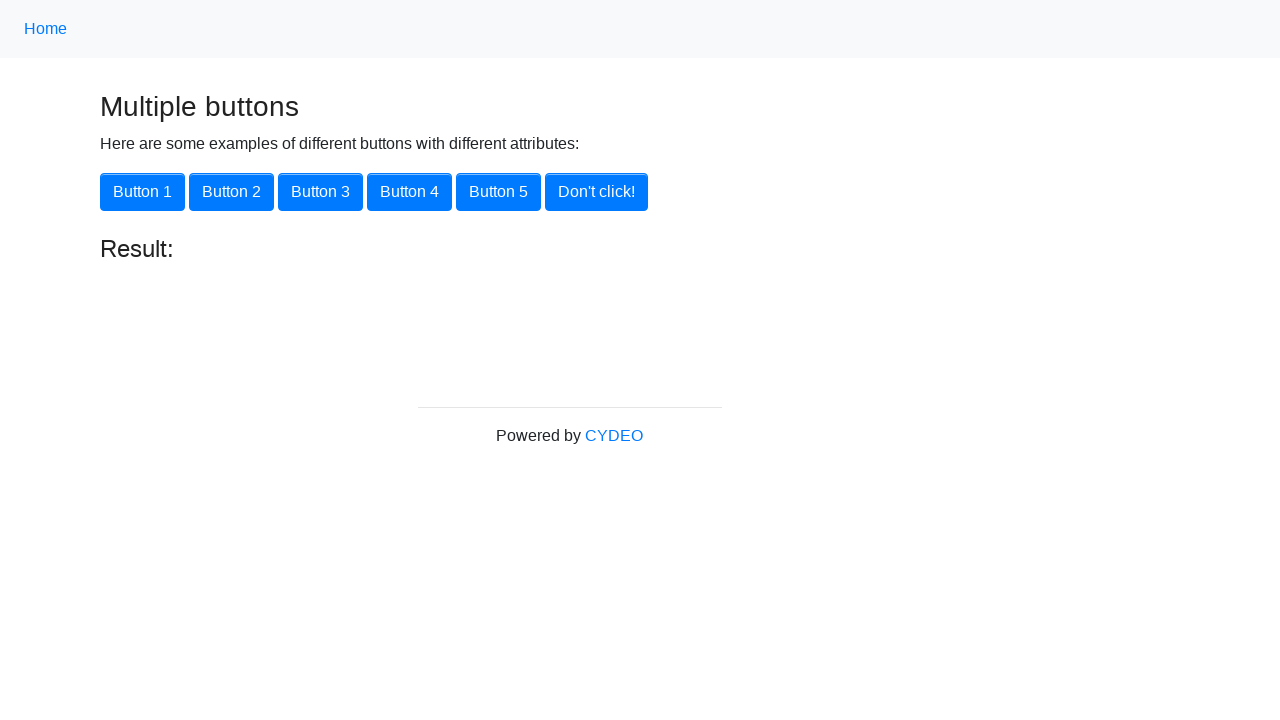

Clicked on Button 1 using XPath locator at (142, 192) on xpath=//button[@onclick='button1()']
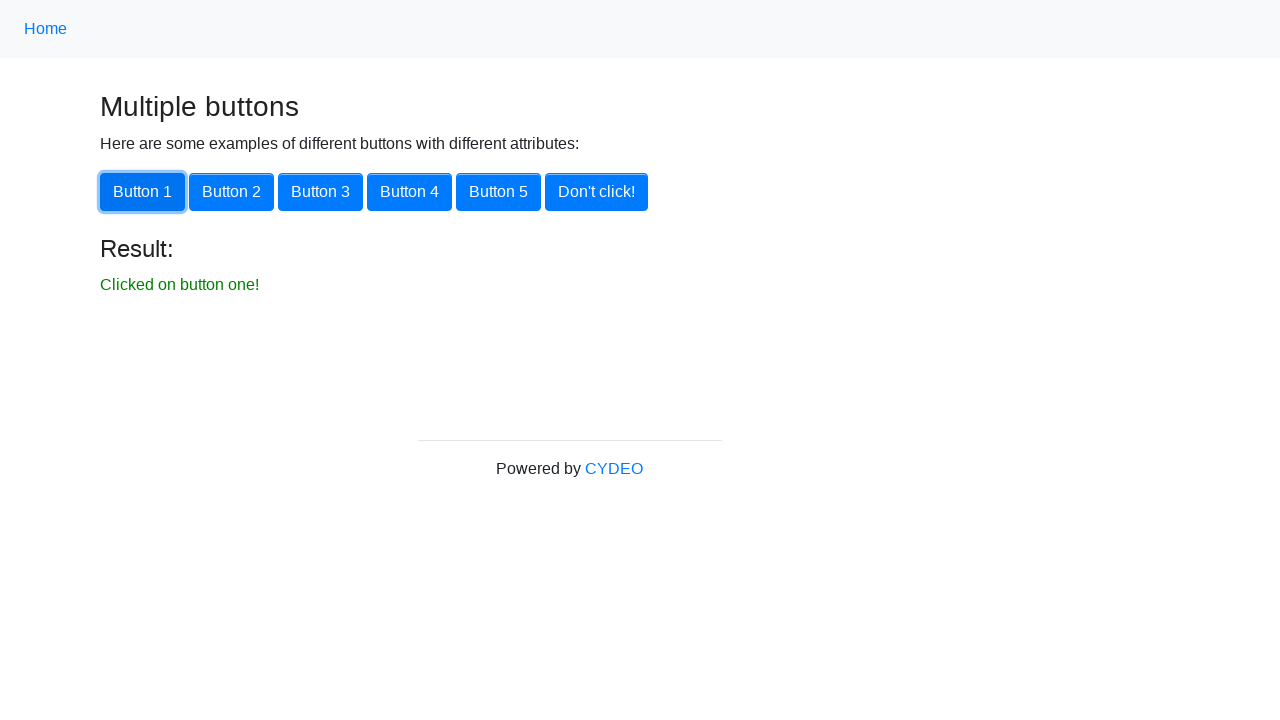

Waited for result text element to appear
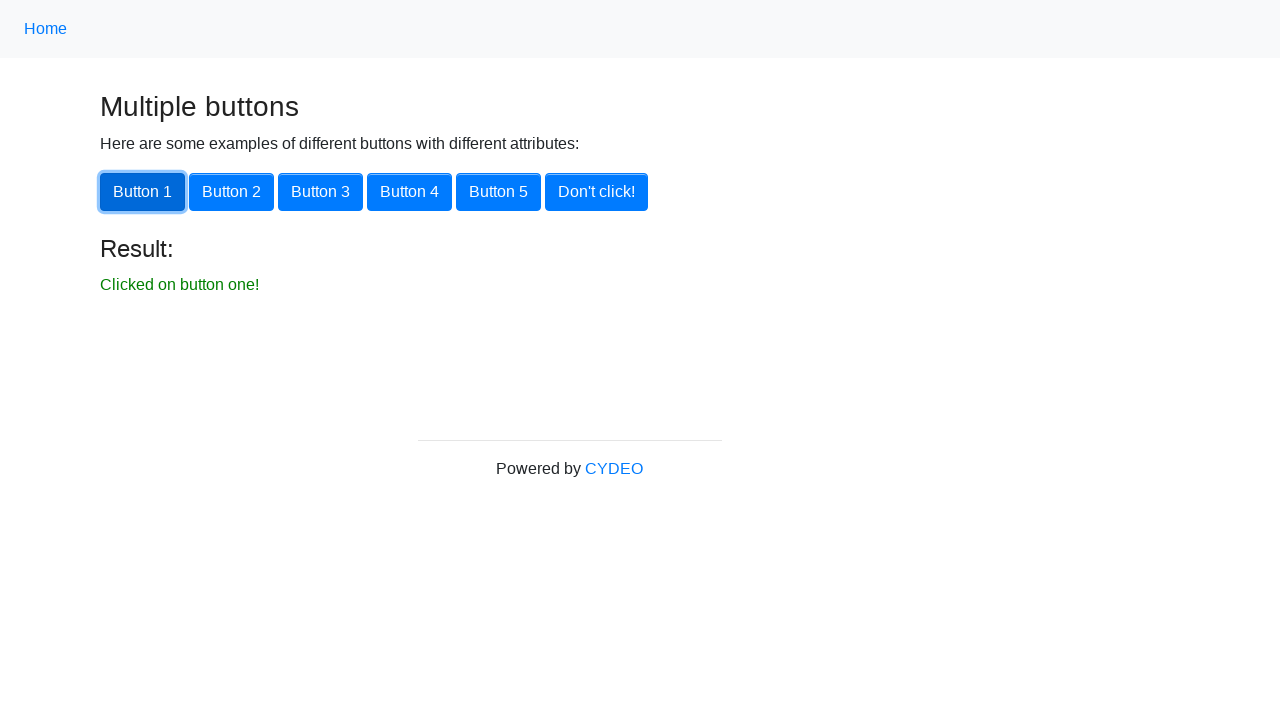

Retrieved result text: 'Clicked on button one!'
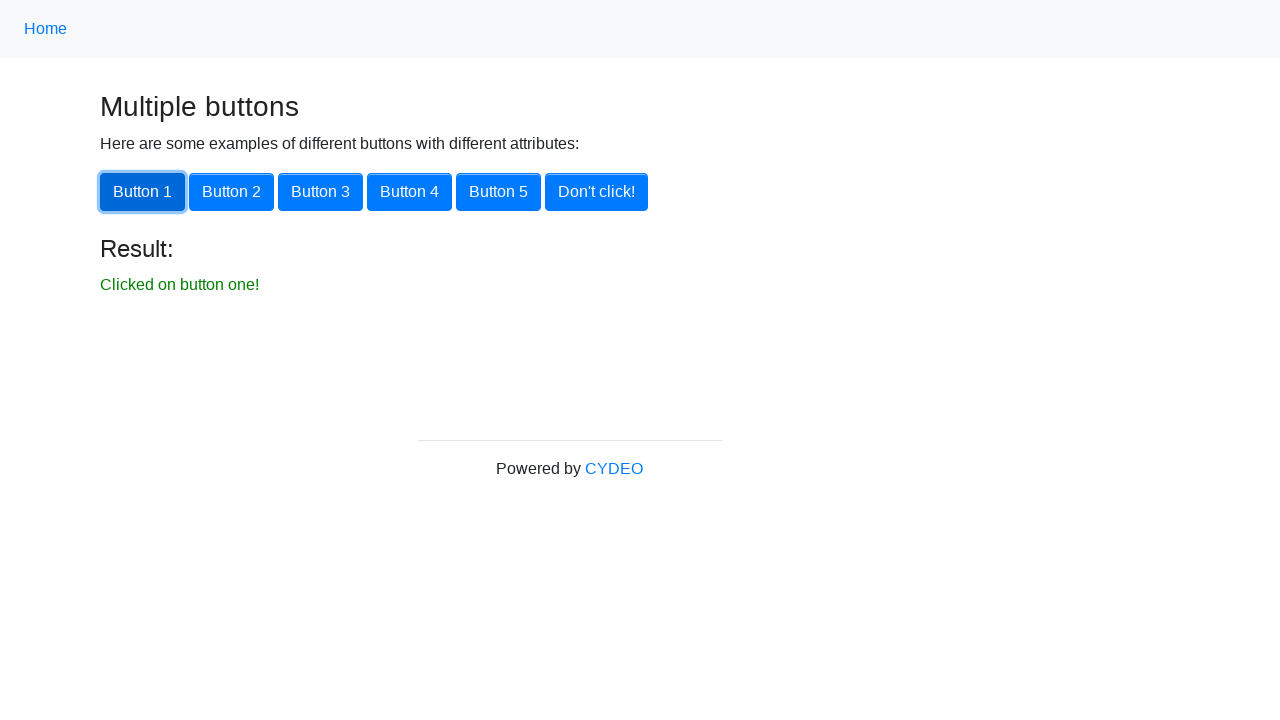

Verified result text matches expected value 'Clicked on button one!'
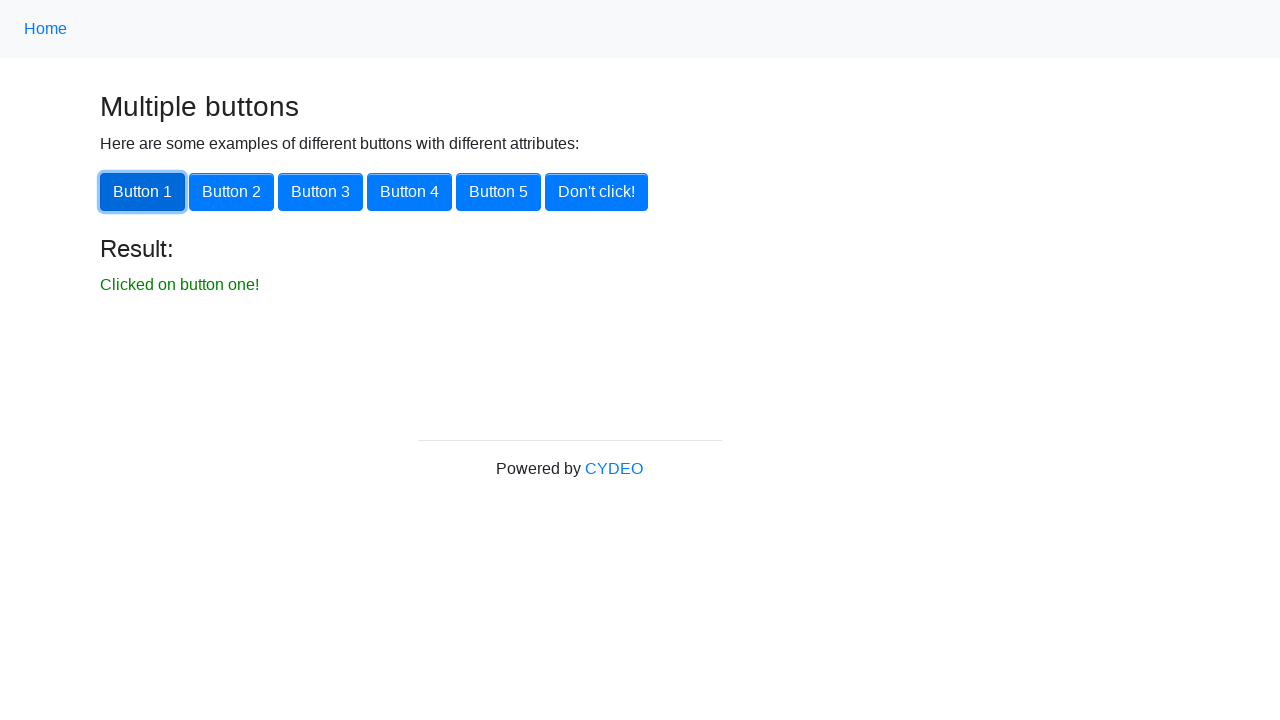

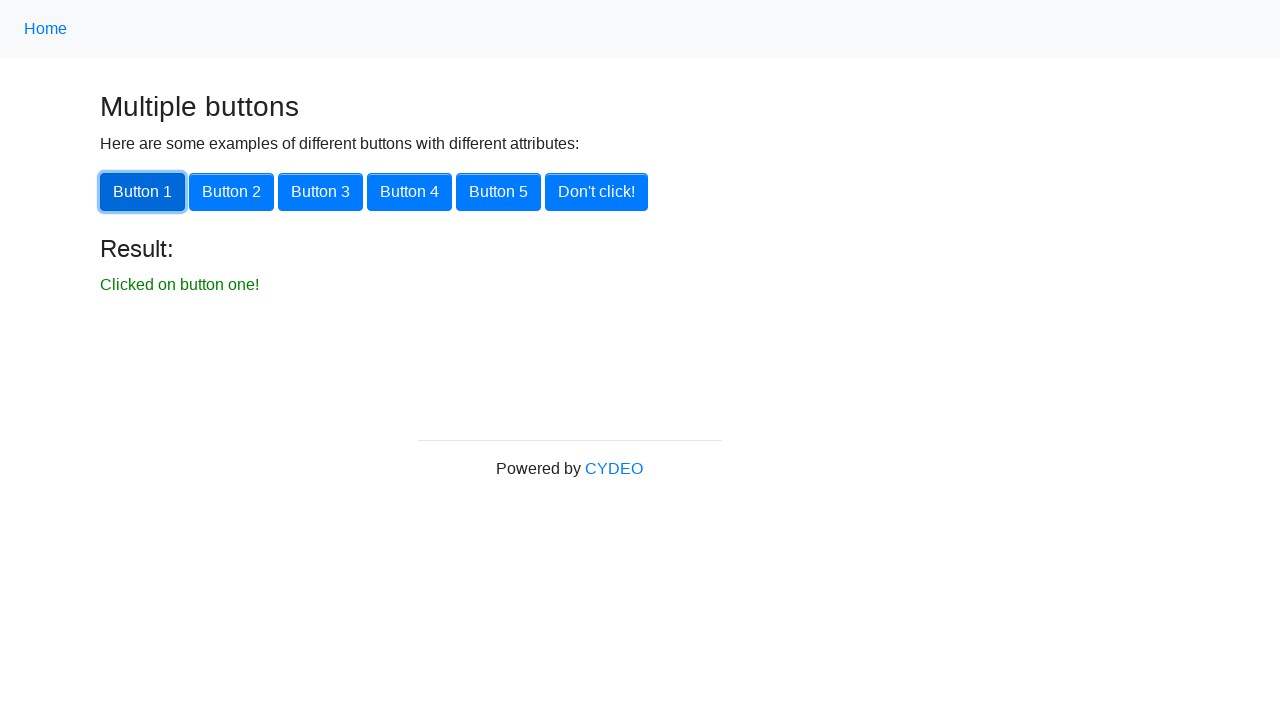